Tests Bootstrap dropdown functionality by clicking on the dropdown button and selecting a specific option from the dropdown menu

Starting URL: https://www.w3schools.com/bootstrap/bootstrap_dropdowns.asp

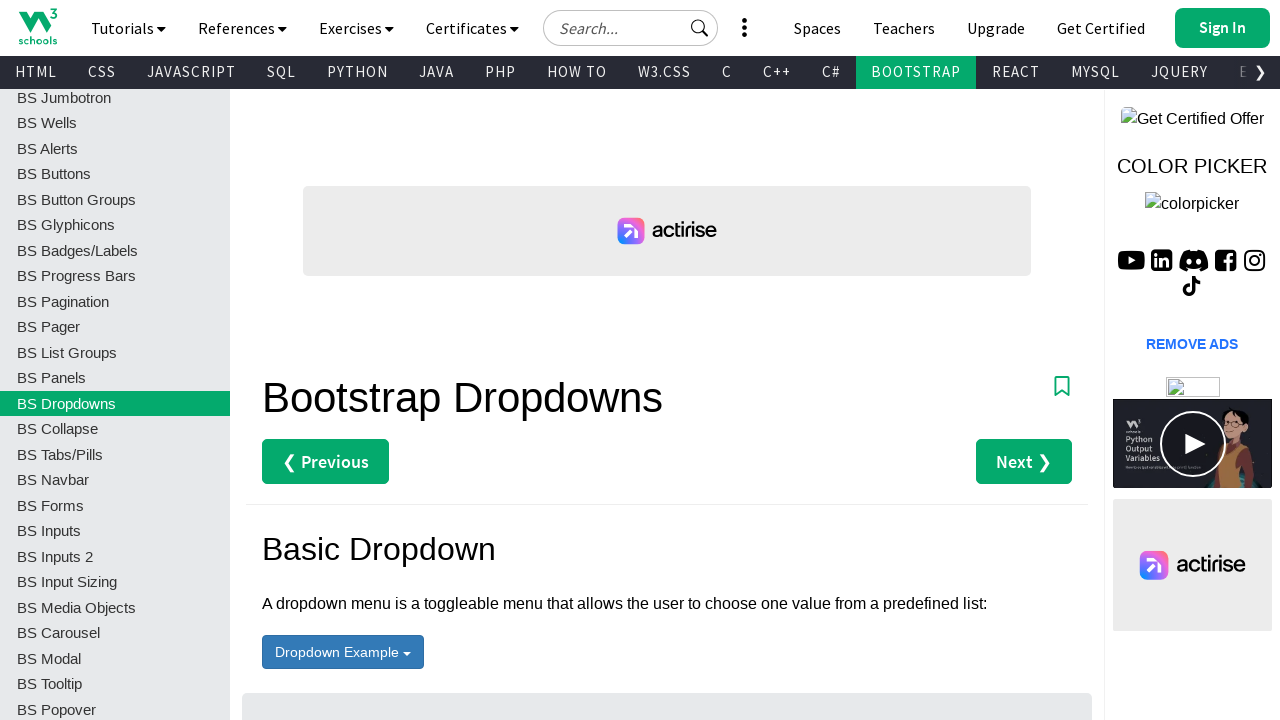

Clicked dropdown toggle button to open the dropdown menu at (343, 652) on button#menu1.btn.btn-primary.dropdown-toggle
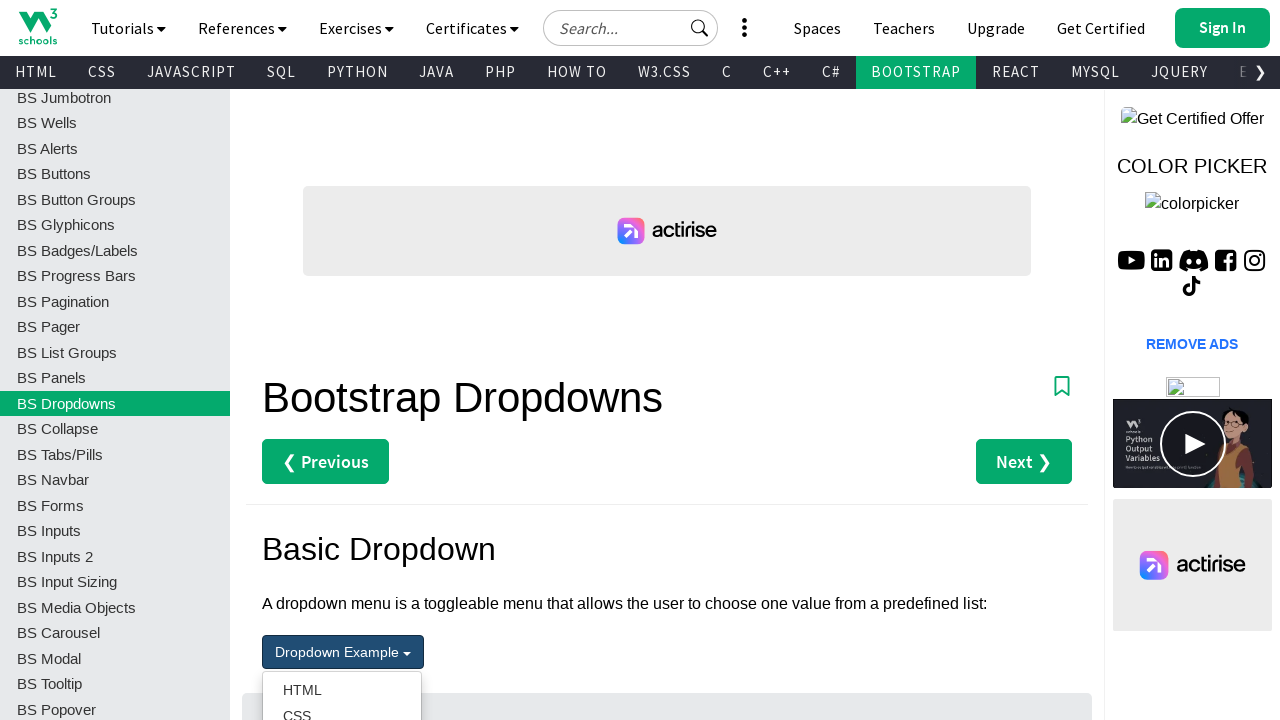

Waited for dropdown menu items to become visible
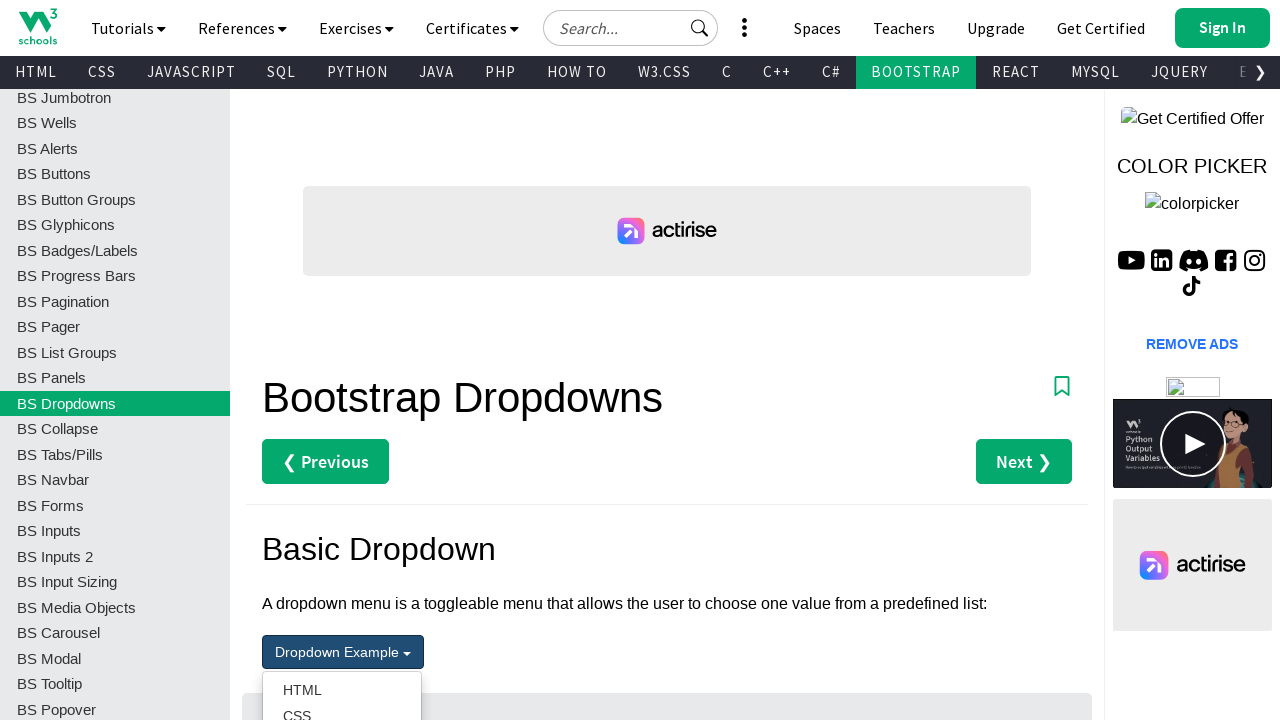

Retrieved all dropdown menu items
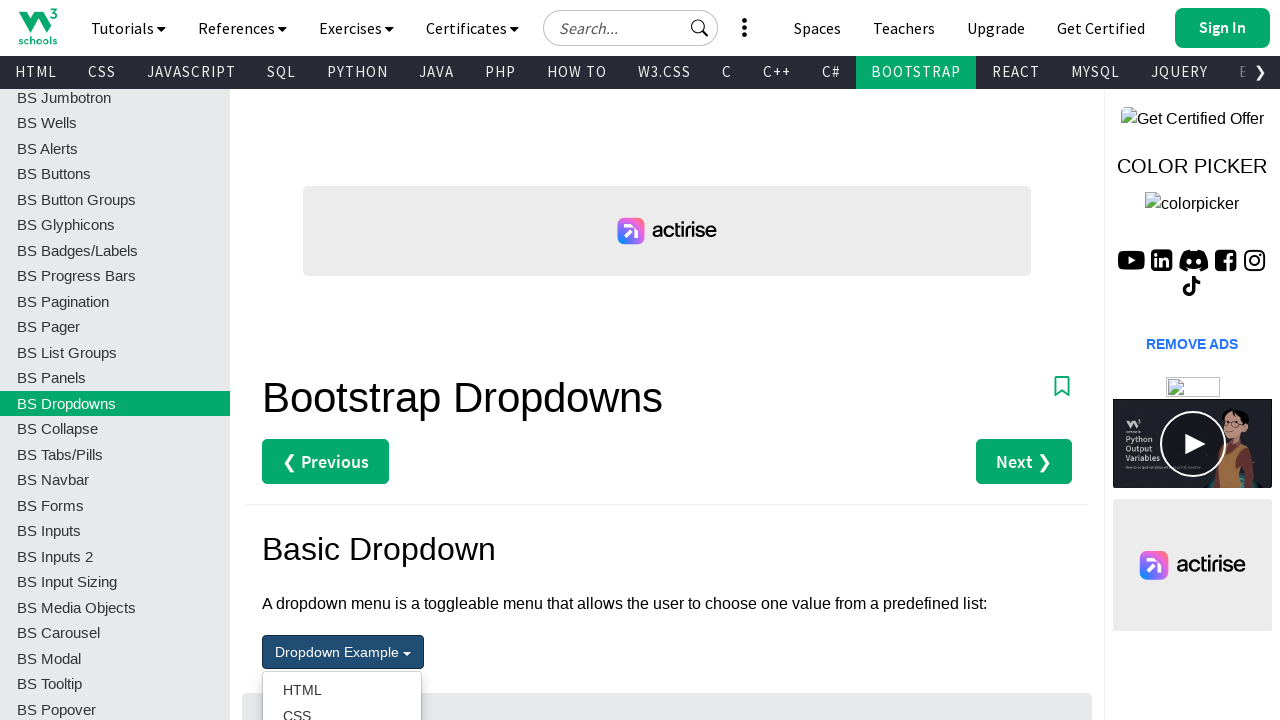

Clicked 'CSS' option from the dropdown menu at (342, 707) on div.dropdown.open ul[role='menu'] li a >> nth=1
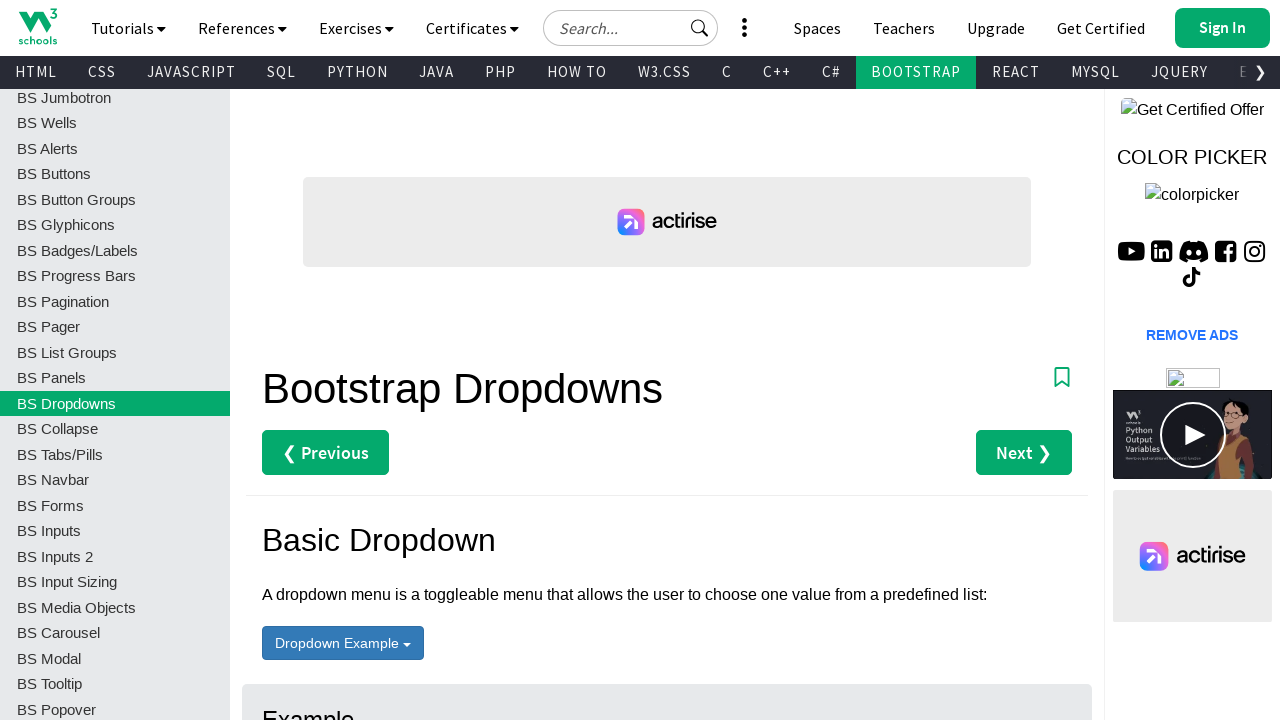

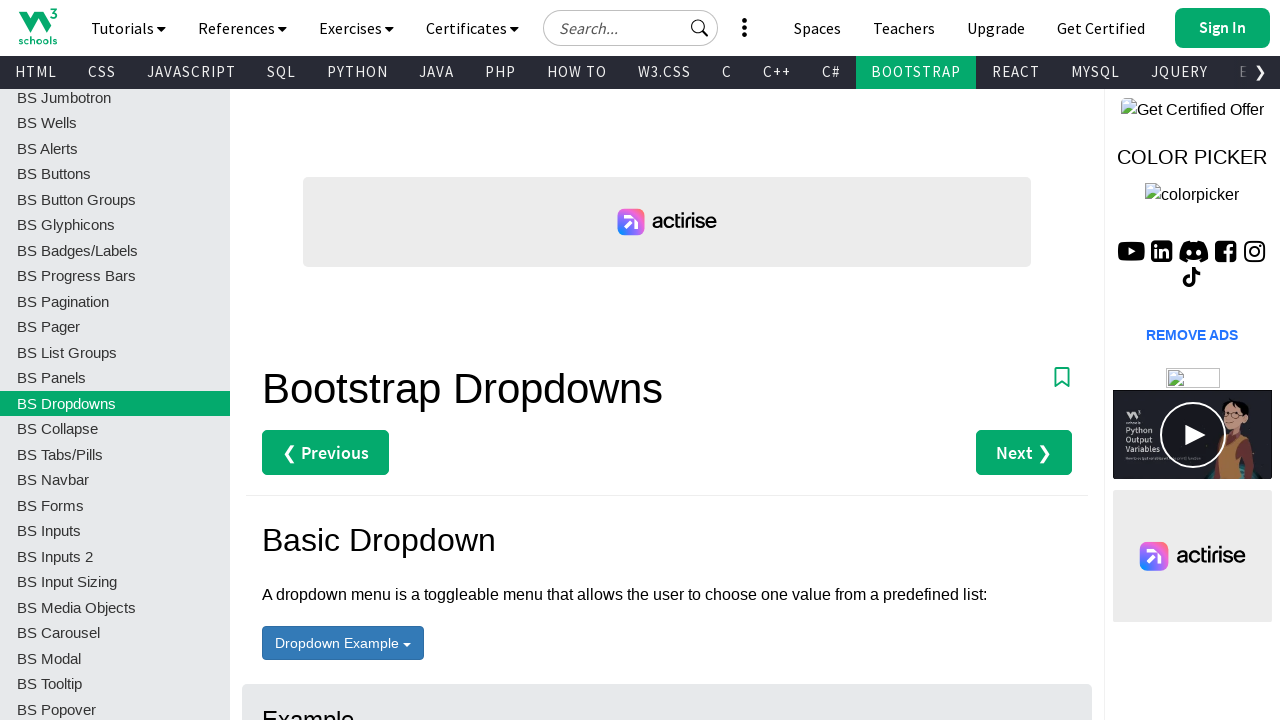